Navigates to Trendyol e-commerce website

Starting URL: https://www.trendyol.com

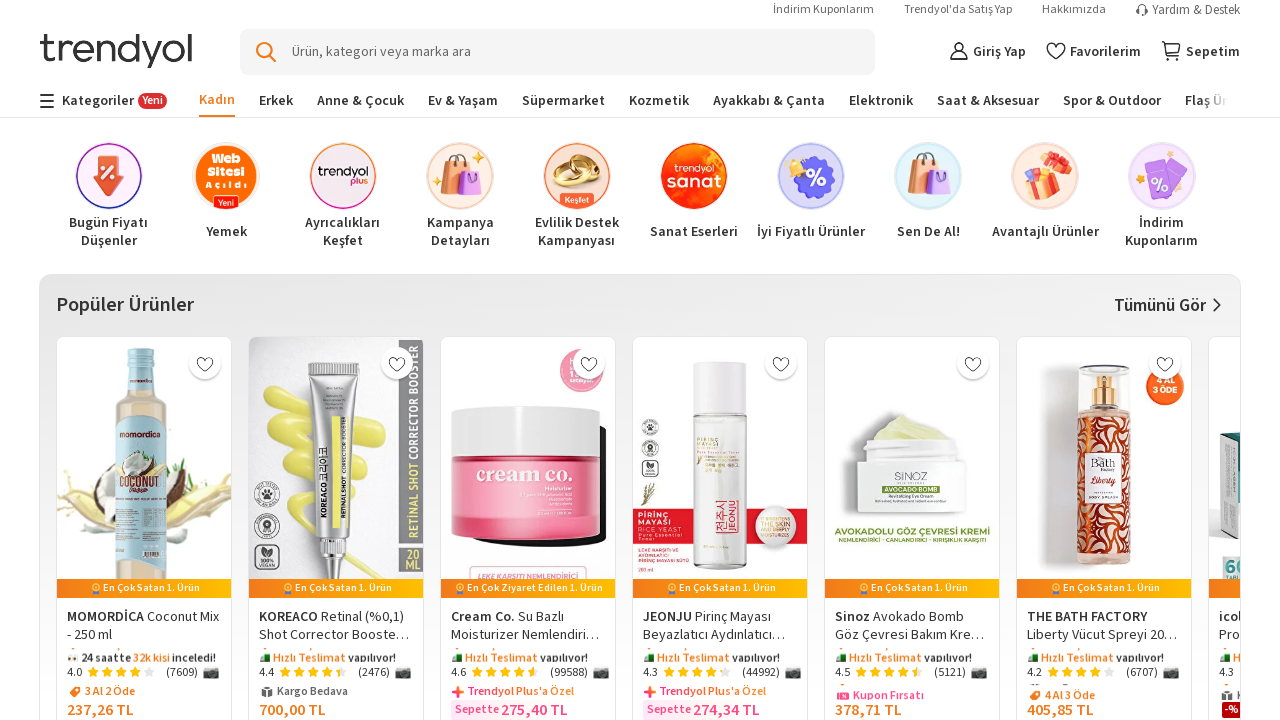

Waited for Trendyol page to load (networkidle state)
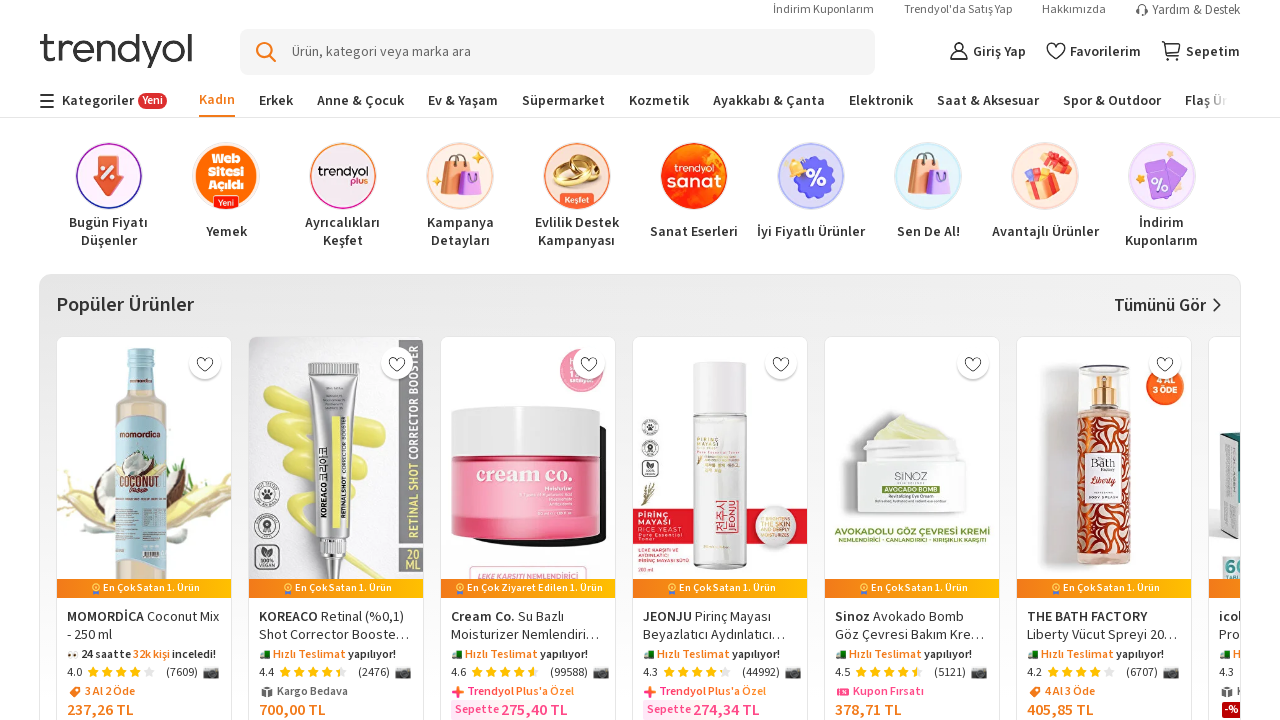

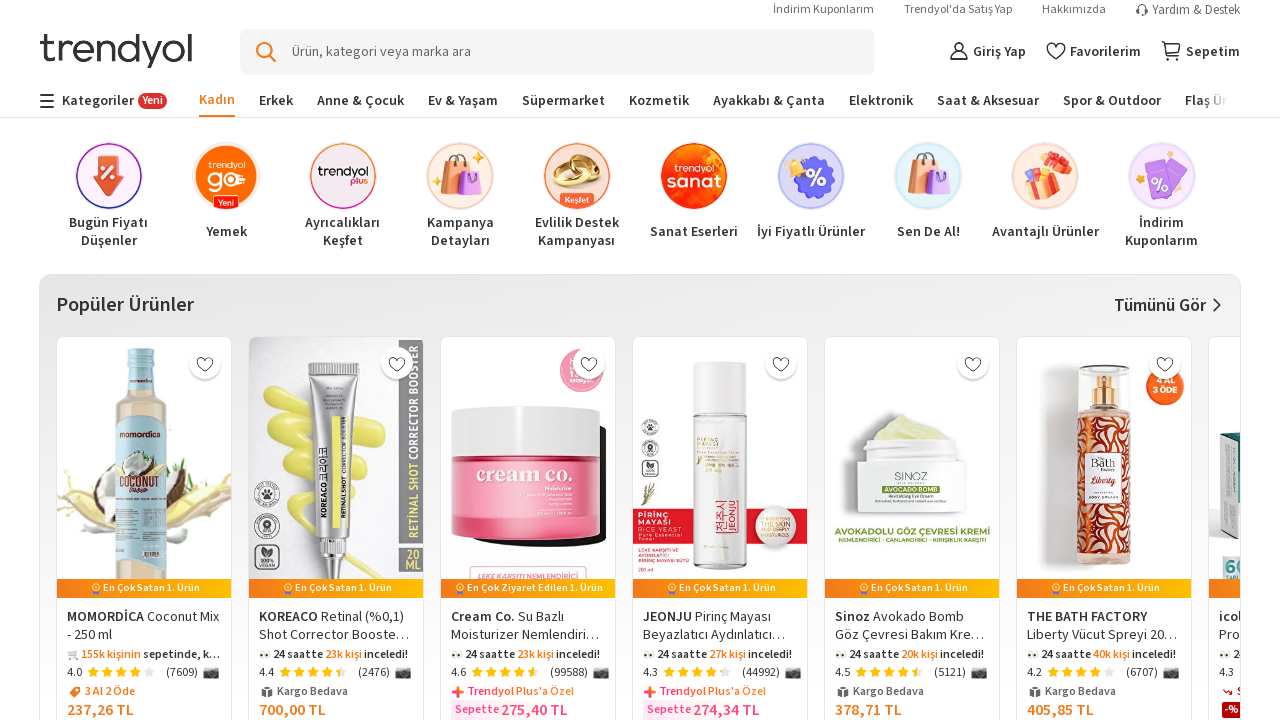